Tests JavaScript alert handling by clicking a button that triggers an alert, accepting the alert, and verifying the success message is displayed

Starting URL: https://practice.cydeo.com/javascript_alerts

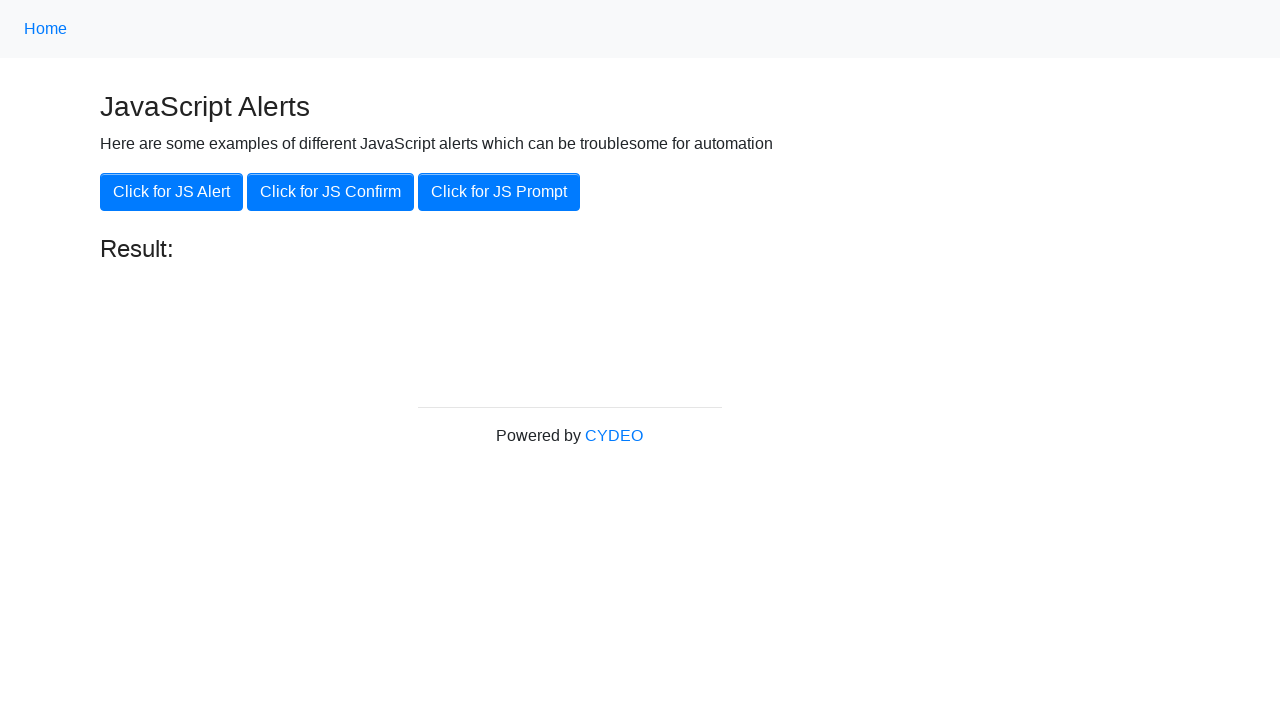

Clicked the 'Click for JS Alert' button at (172, 192) on xpath=//button[.='Click for JS Alert']
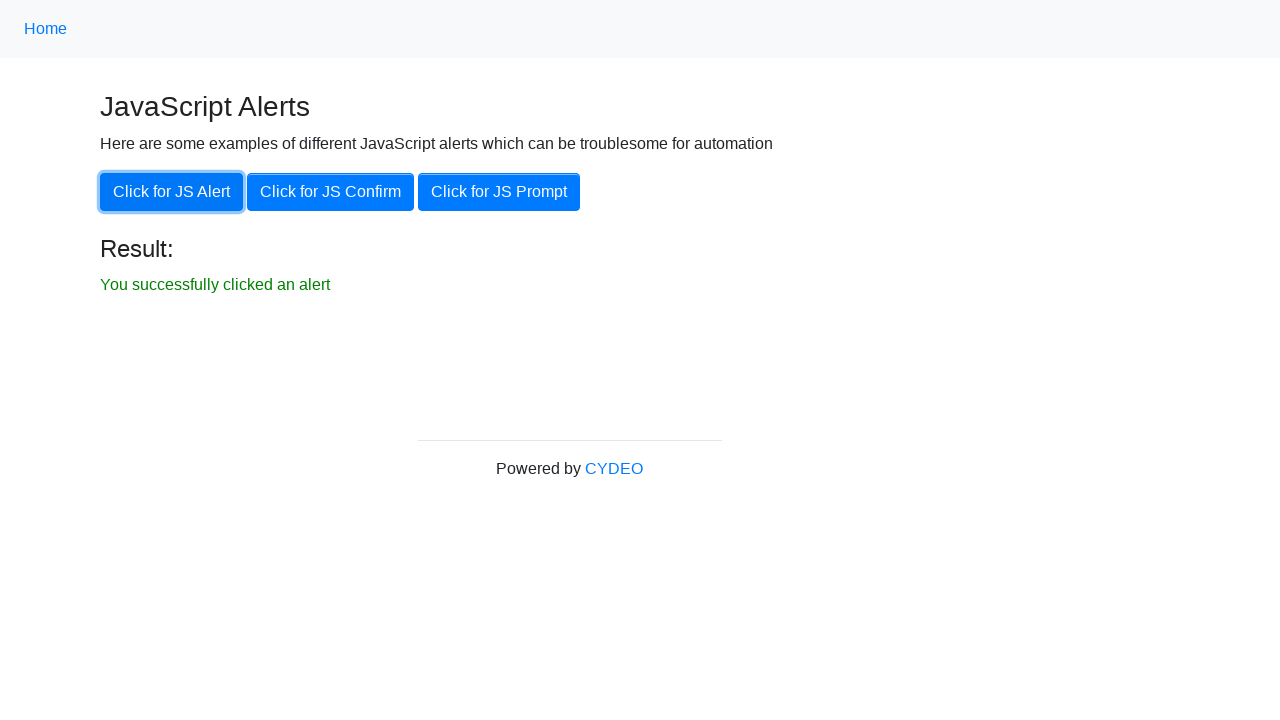

Set up dialog handler to accept the alert
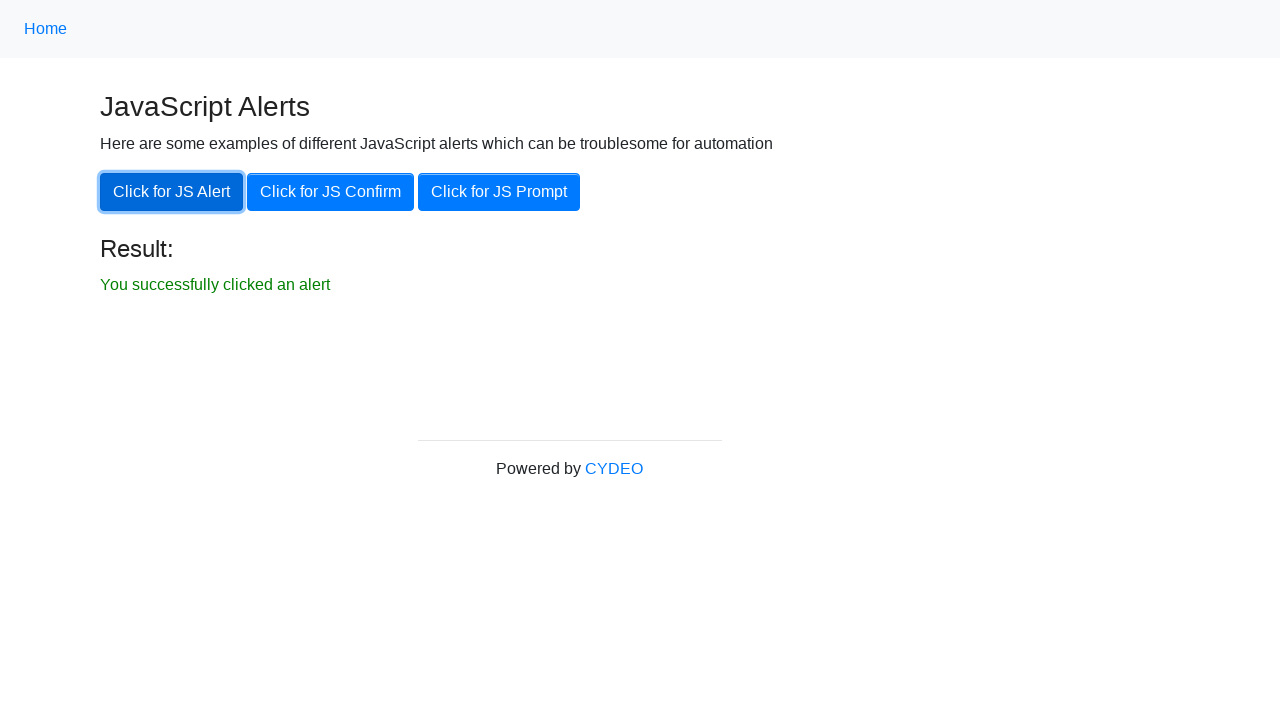

Waited 1000ms for alert to be processed
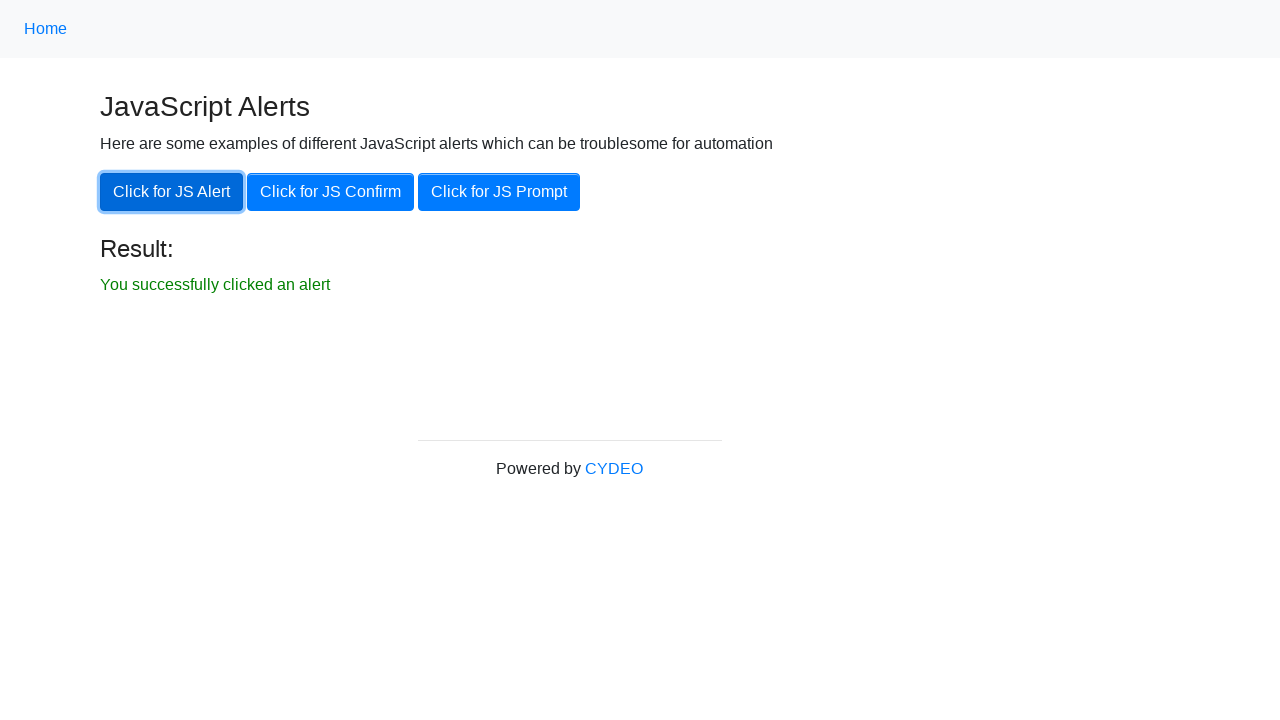

Located result text element
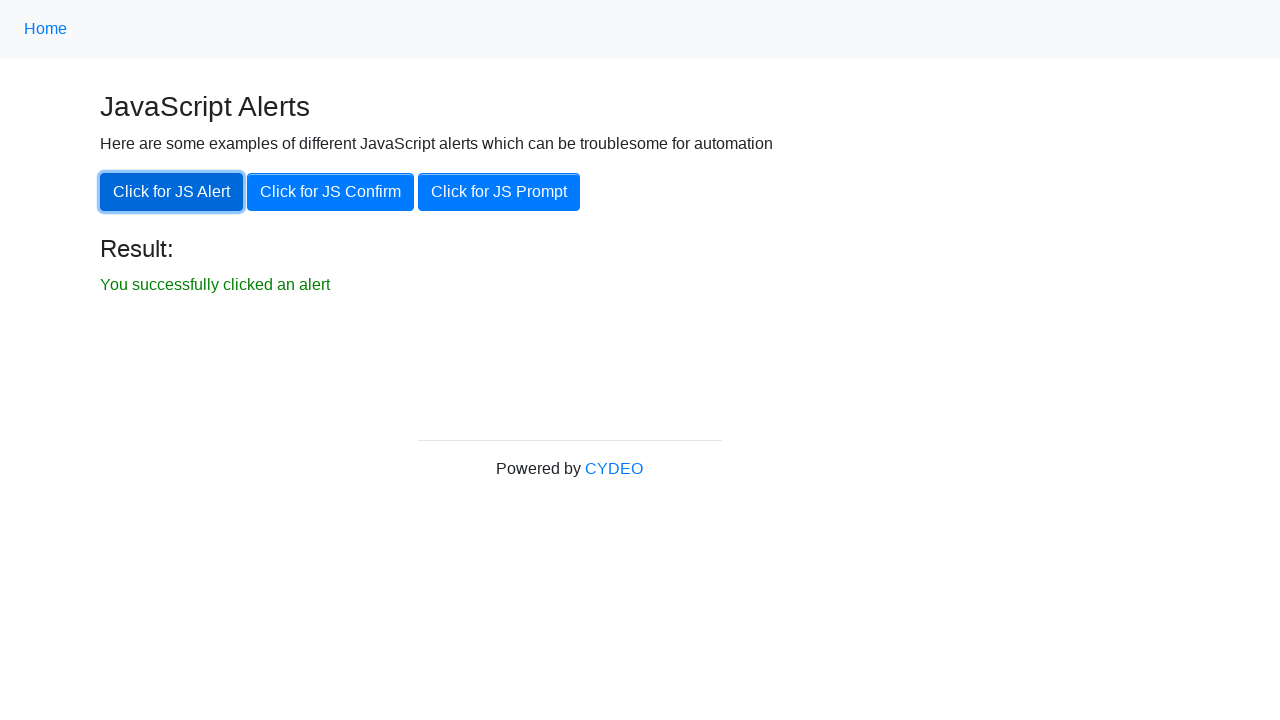

Result text element is now visible
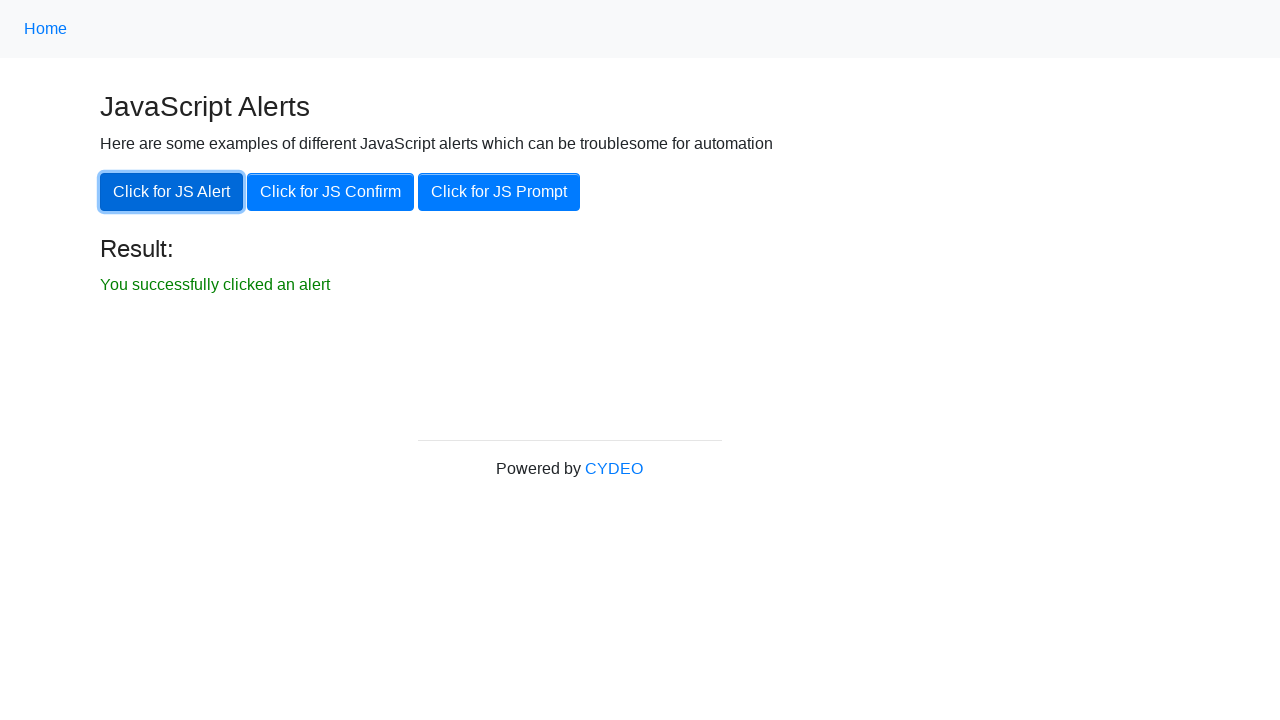

Verified success message: 'You successfully clicked an alert'
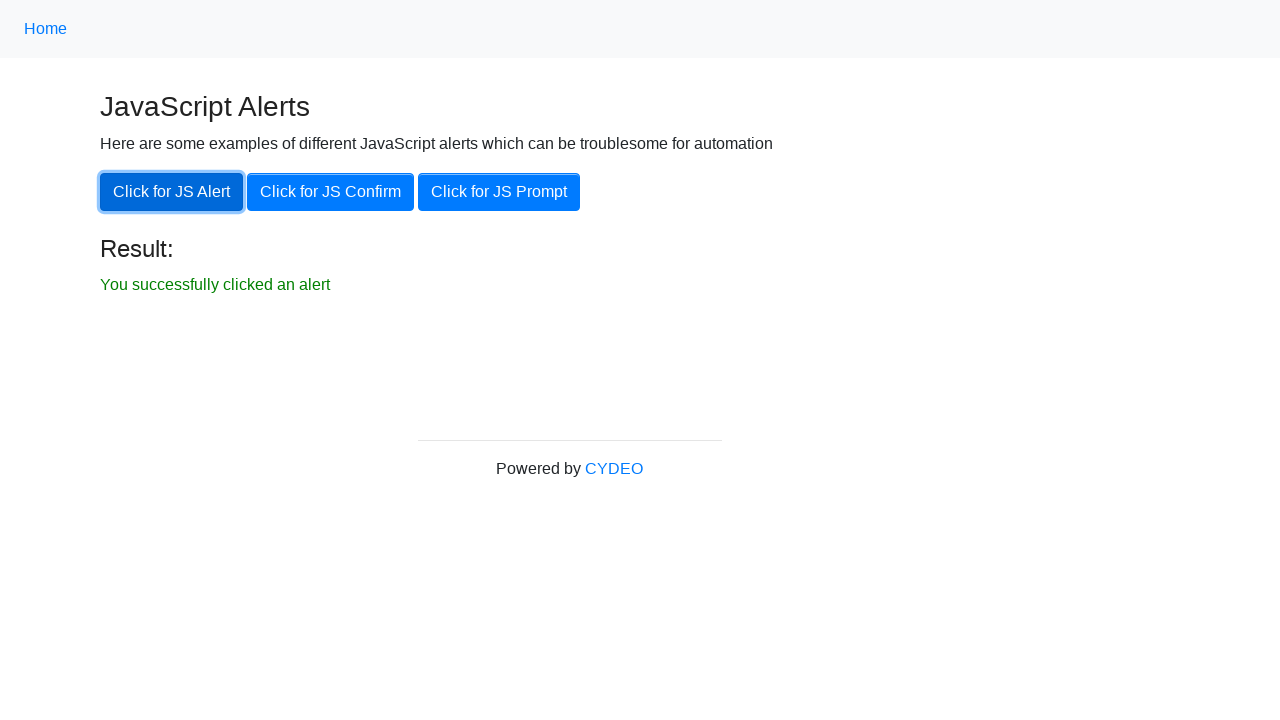

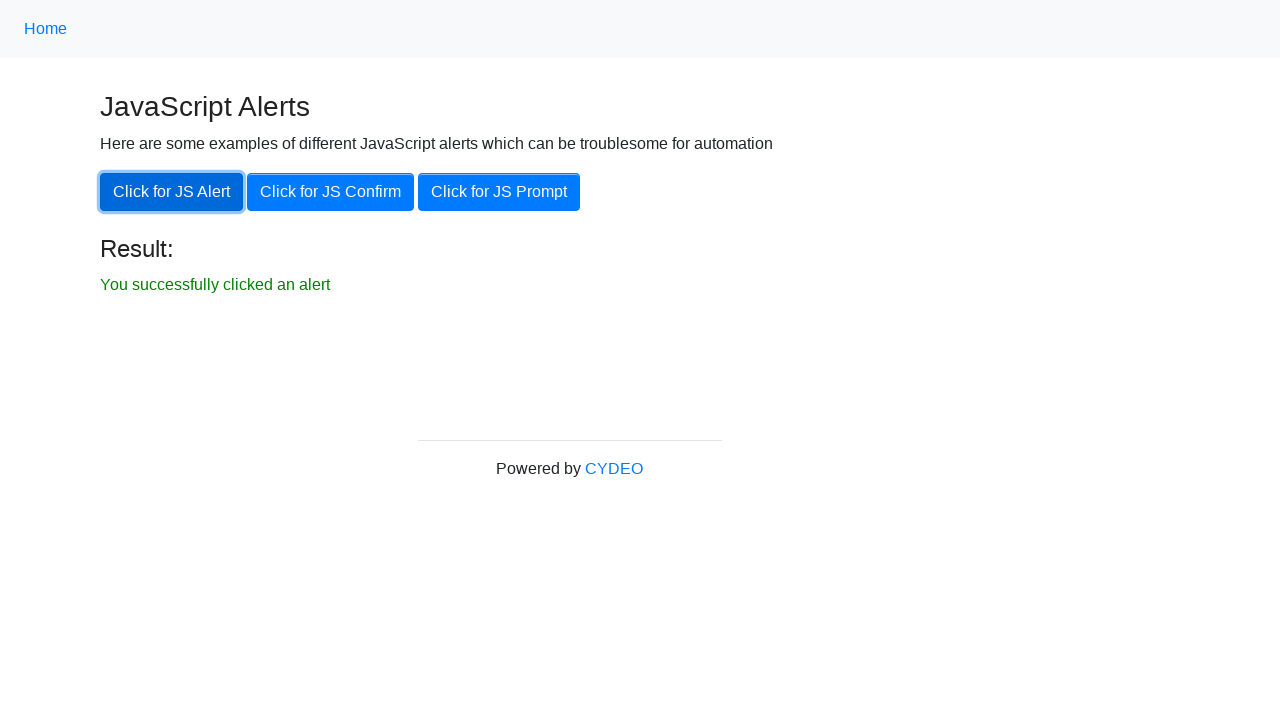